Tests filling out a practice registration form on DemoQA, including personal details (name, email, mobile), gender selection, date of birth, subjects, and hobbies.

Starting URL: https://demoqa.com/automation-practice-form

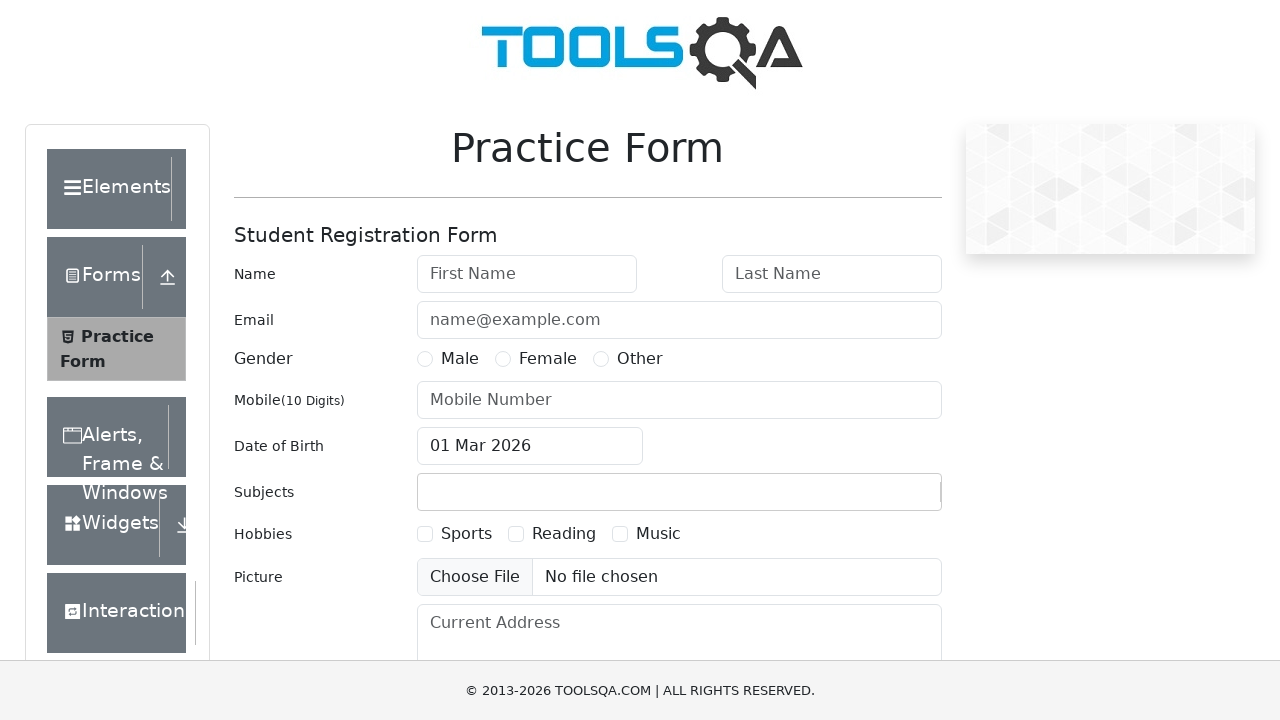

Filled first name field with 'Anatolie' on #firstName
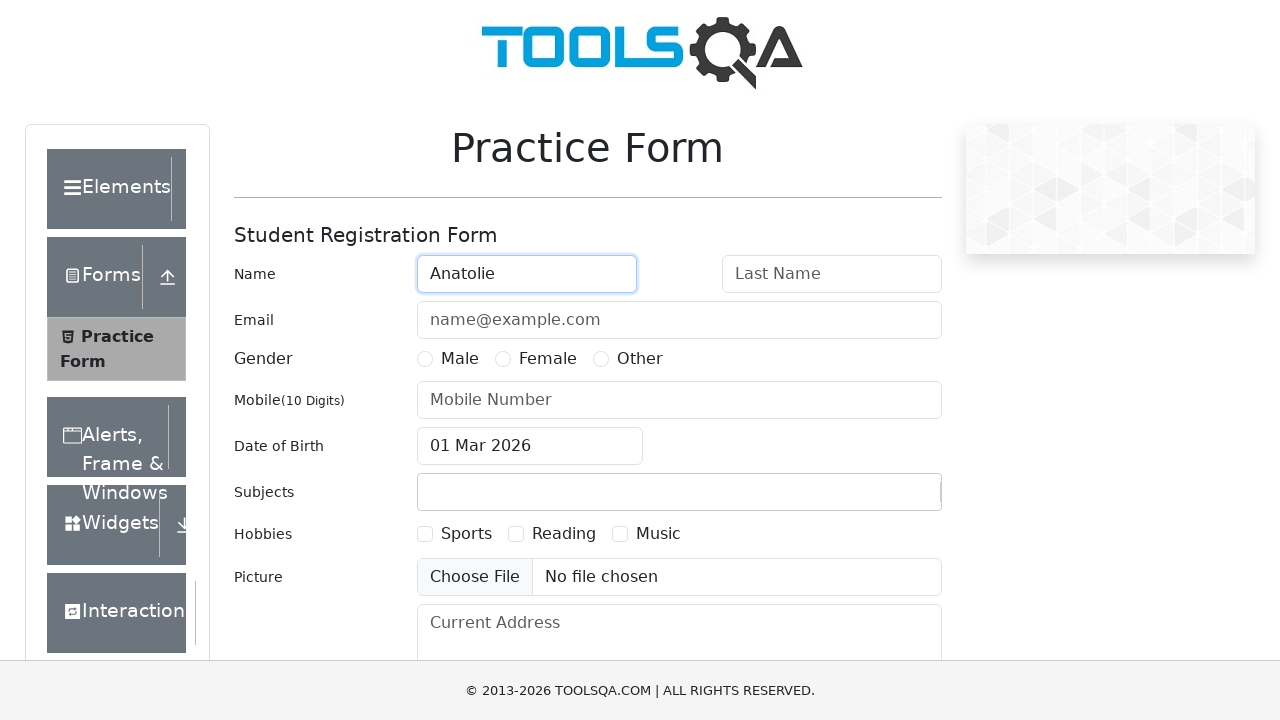

Filled last name field with 'Popescu' on #lastName
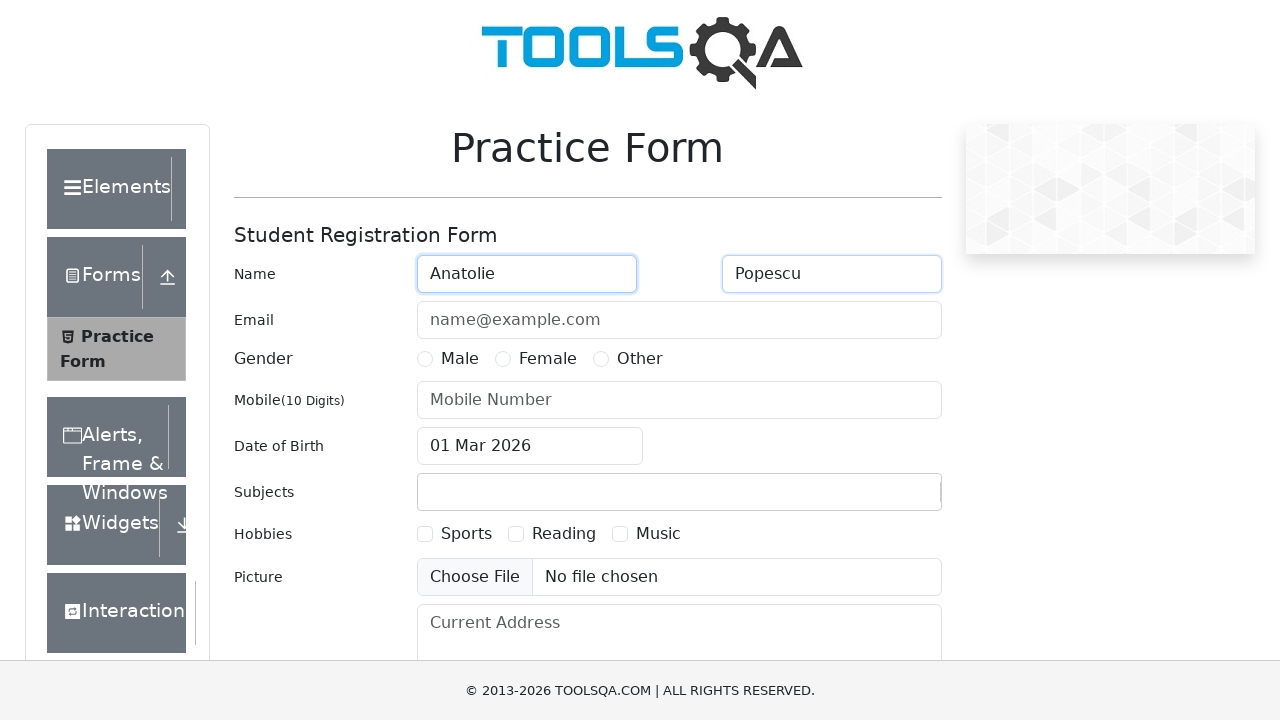

Filled email field with 'anatolie.popescu@example.com' on #userEmail
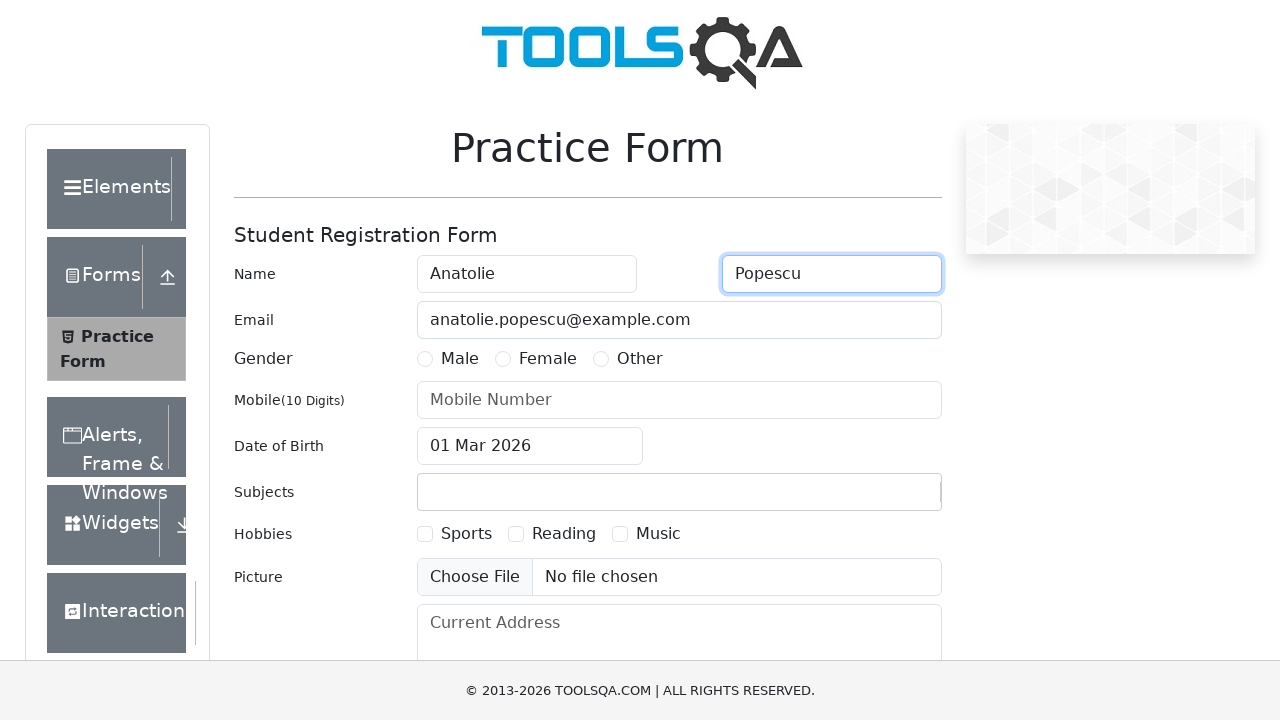

Selected Male gender option at (460, 359) on label[for='gender-radio-1']
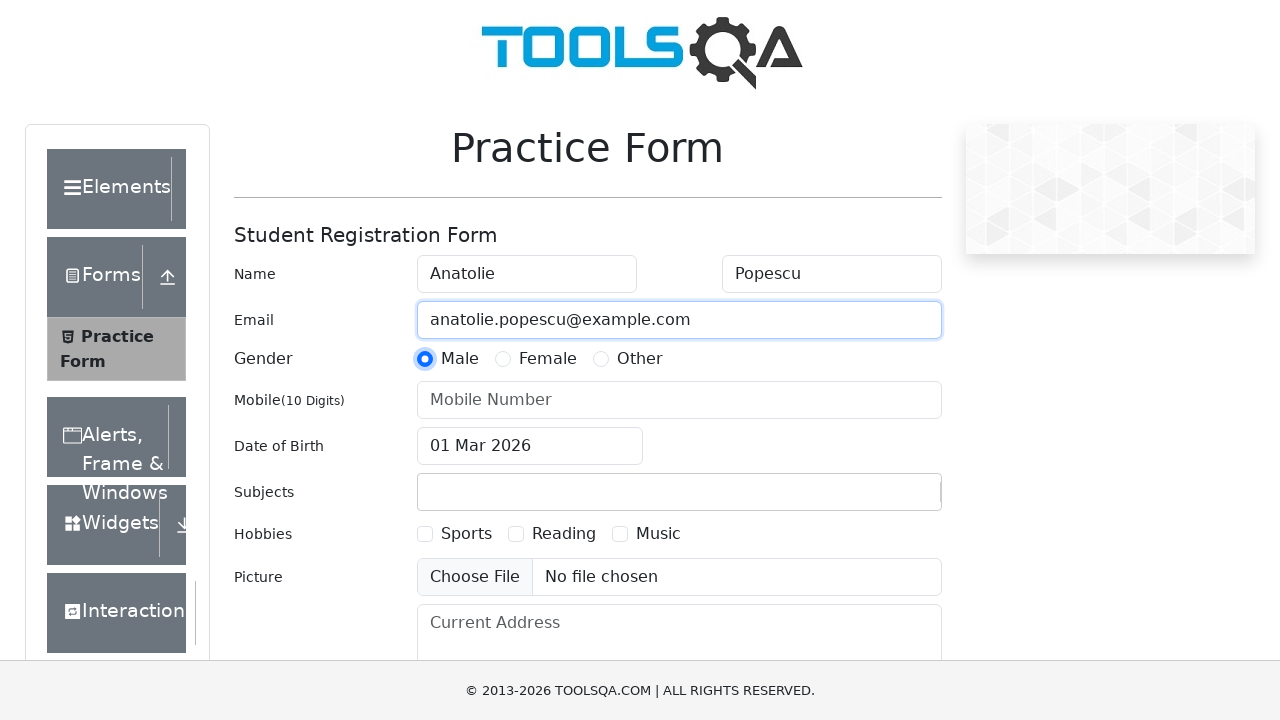

Filled mobile number field with '1234567890' on #userNumber
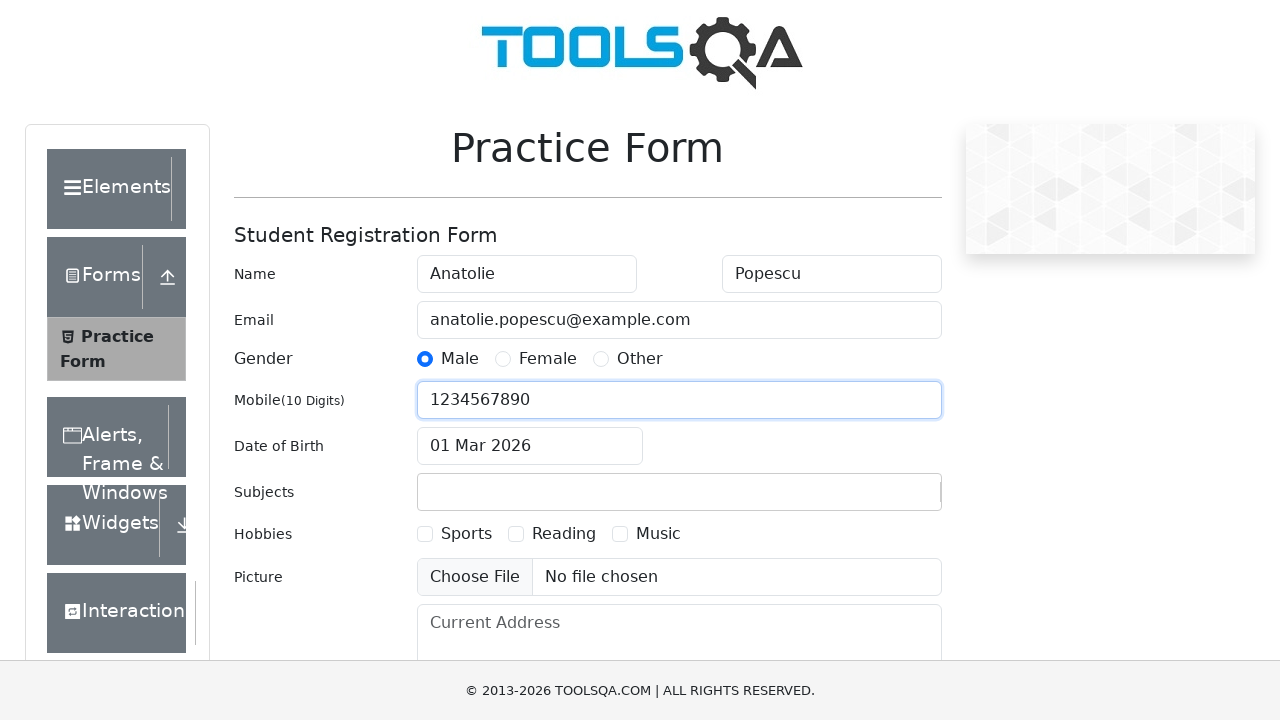

Clicked date of birth input to open date picker at (530, 446) on #dateOfBirthInput
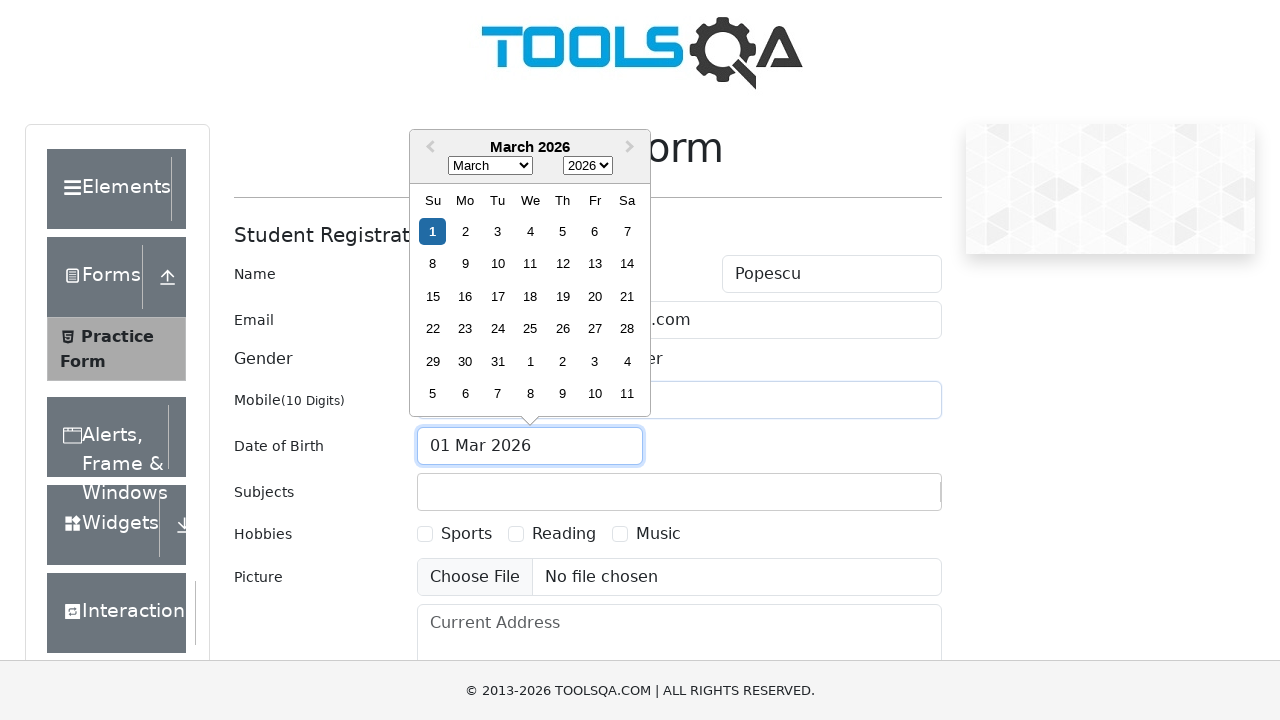

Selected June (month 5) in date picker on .react-datepicker__month-select
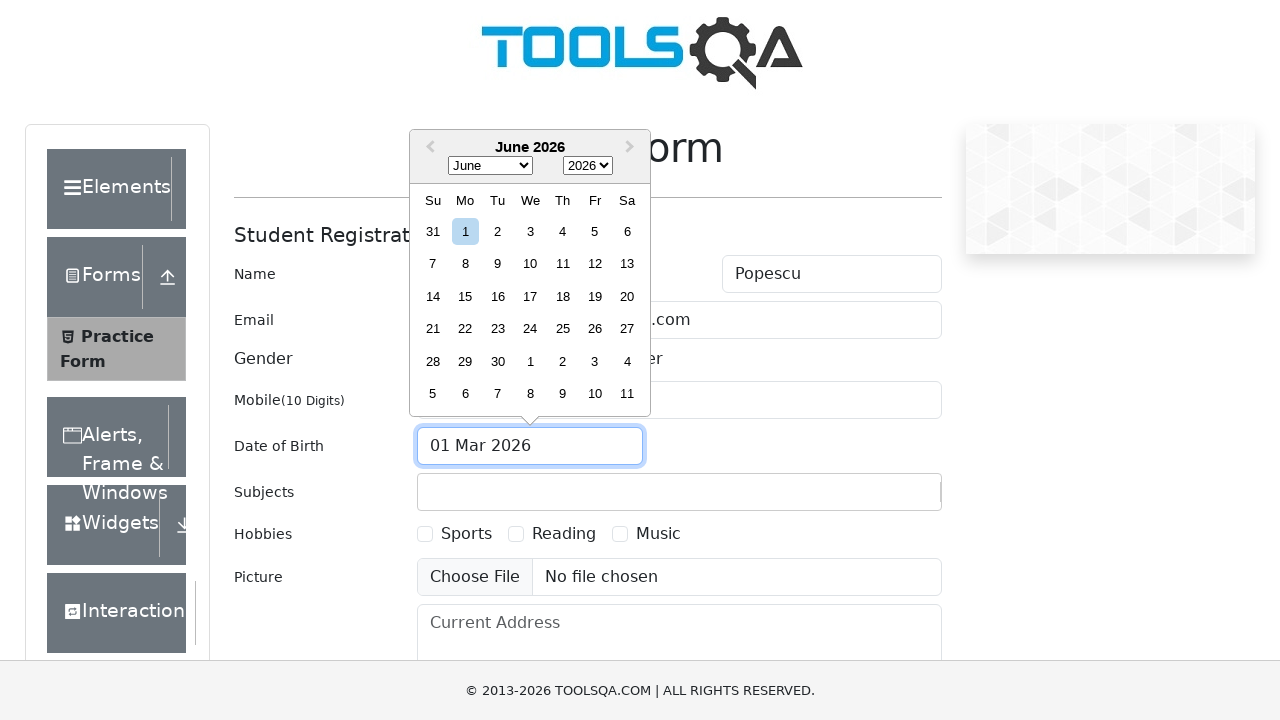

Selected year 2005 in date picker on .react-datepicker__year-select
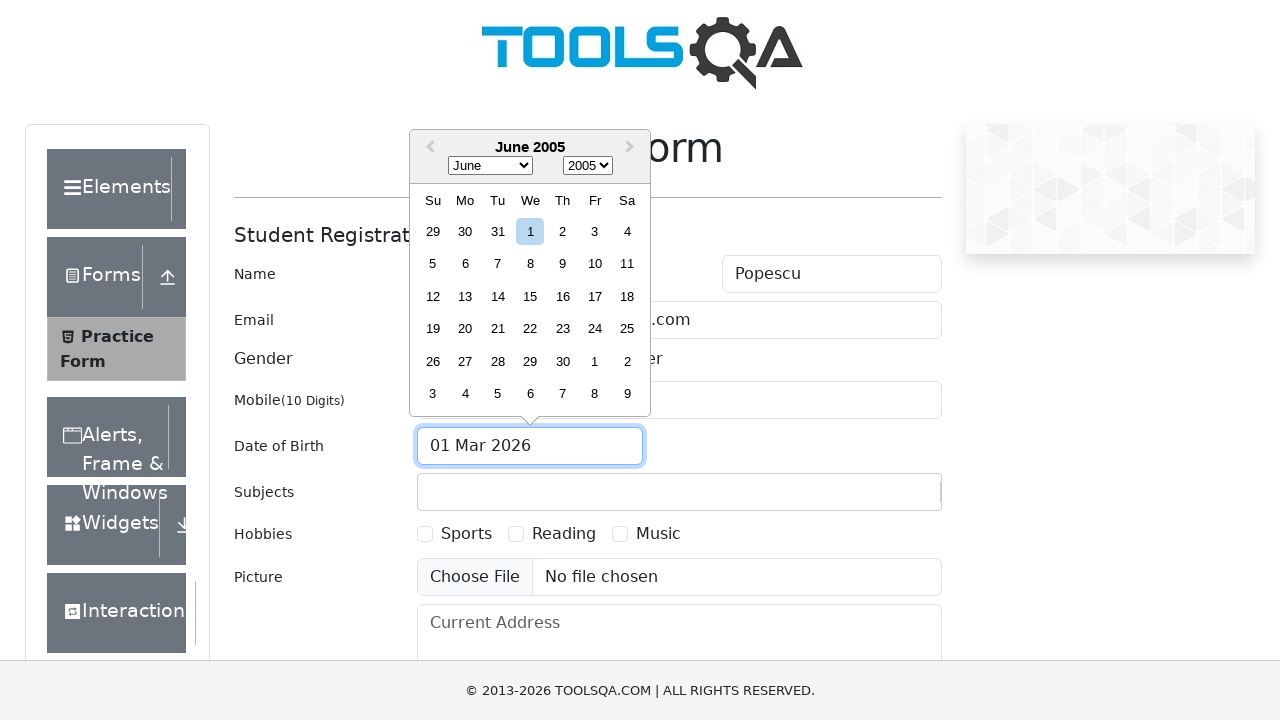

Selected day 01 in date picker at (530, 231) on .react-datepicker__day--001:not(.react-datepicker__day--outside-month)
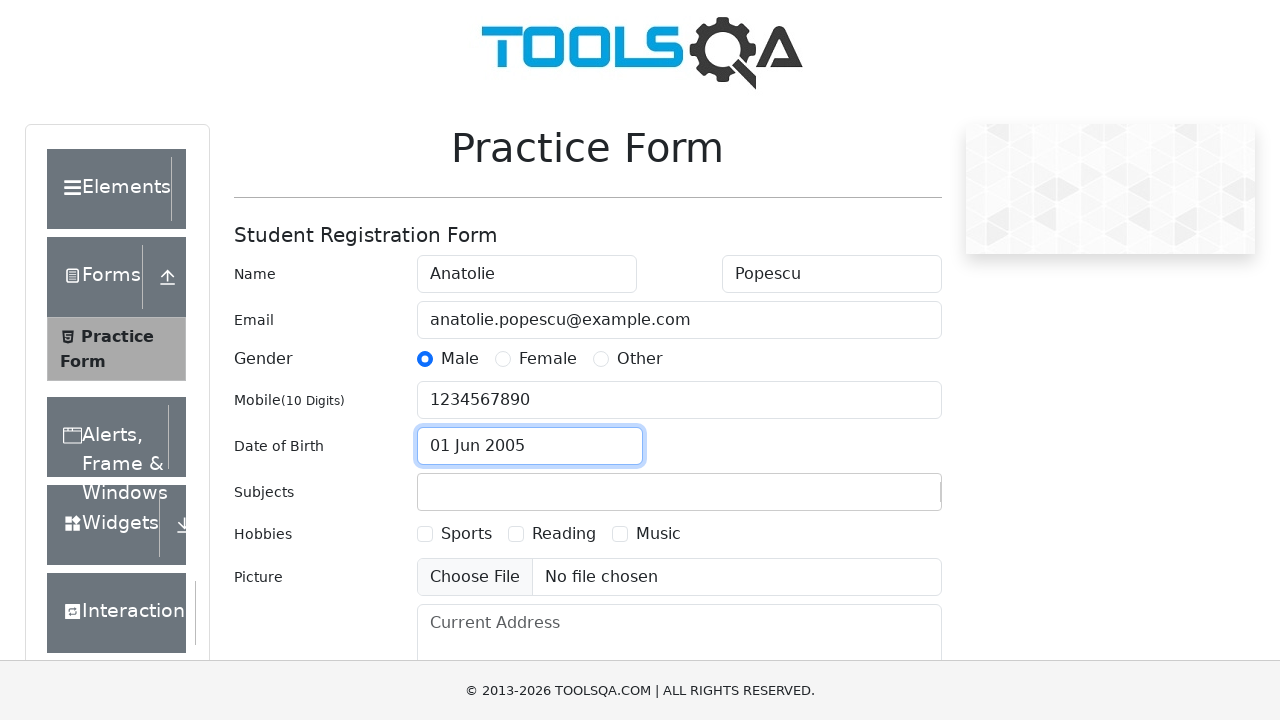

Filled subjects field with 'Maths' on #subjectsInput
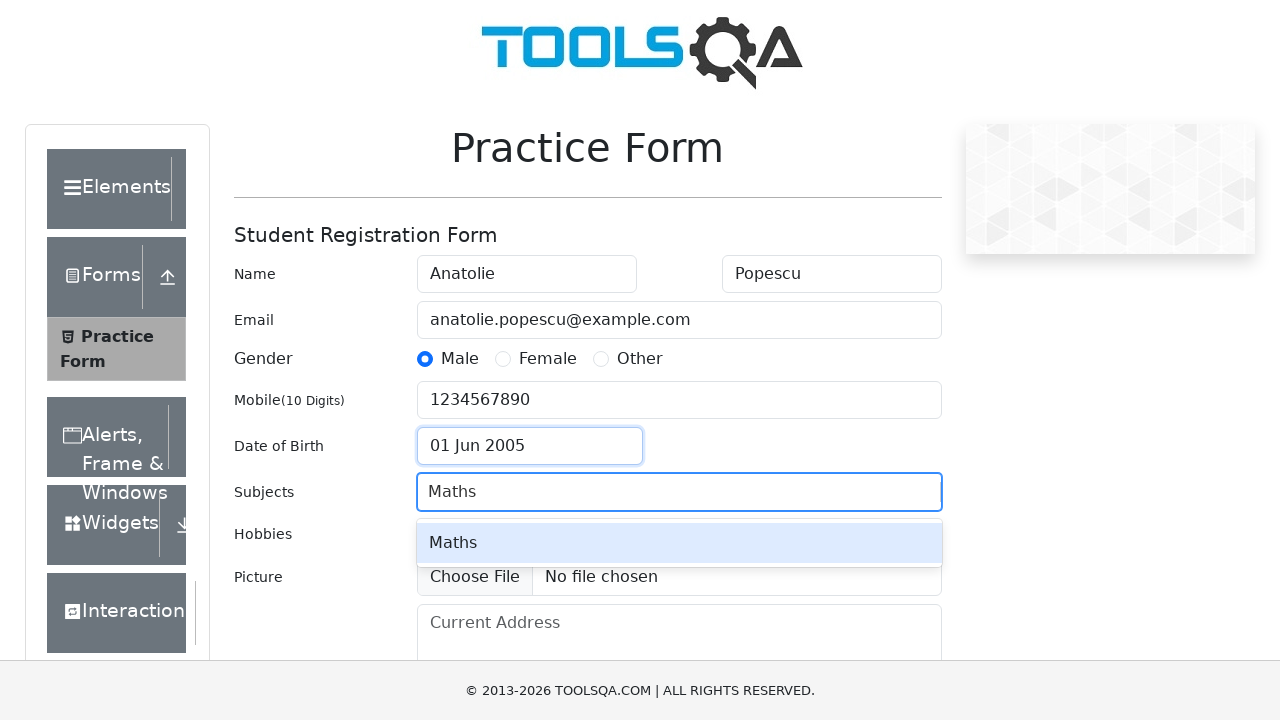

Pressed Enter to confirm subject selection
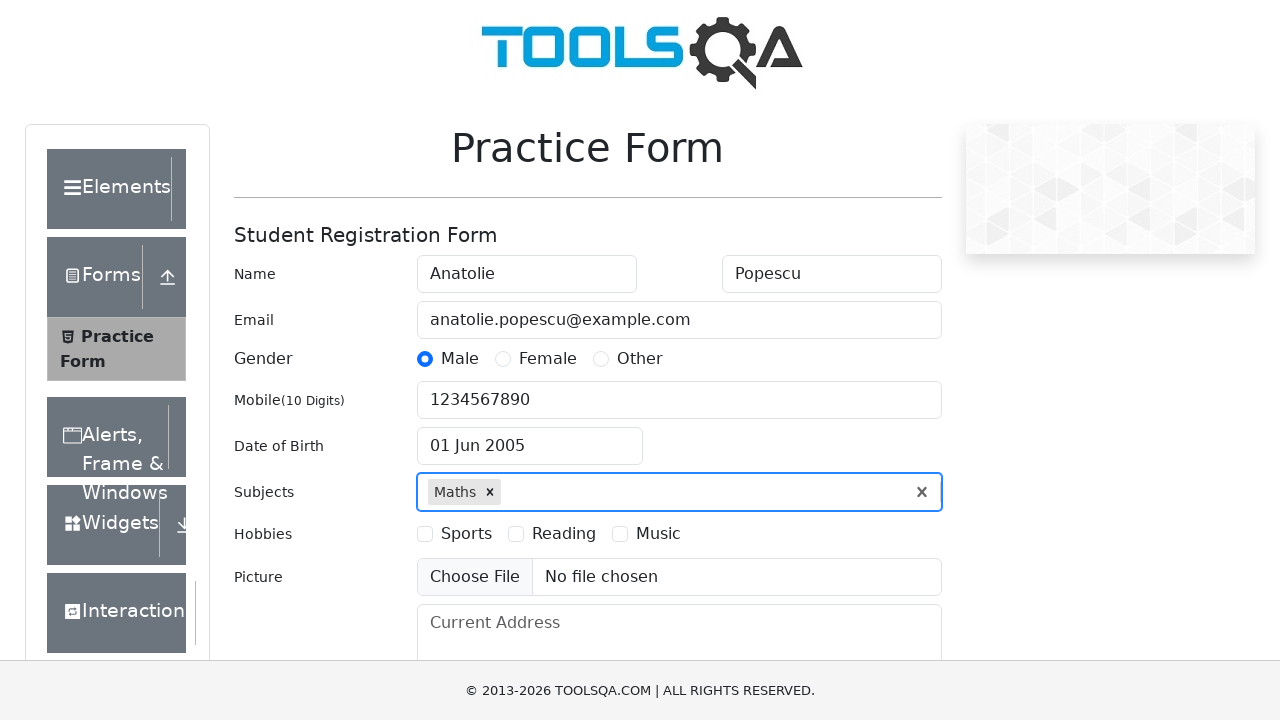

Selected Sports hobby checkbox at (466, 534) on label[for='hobbies-checkbox-1']
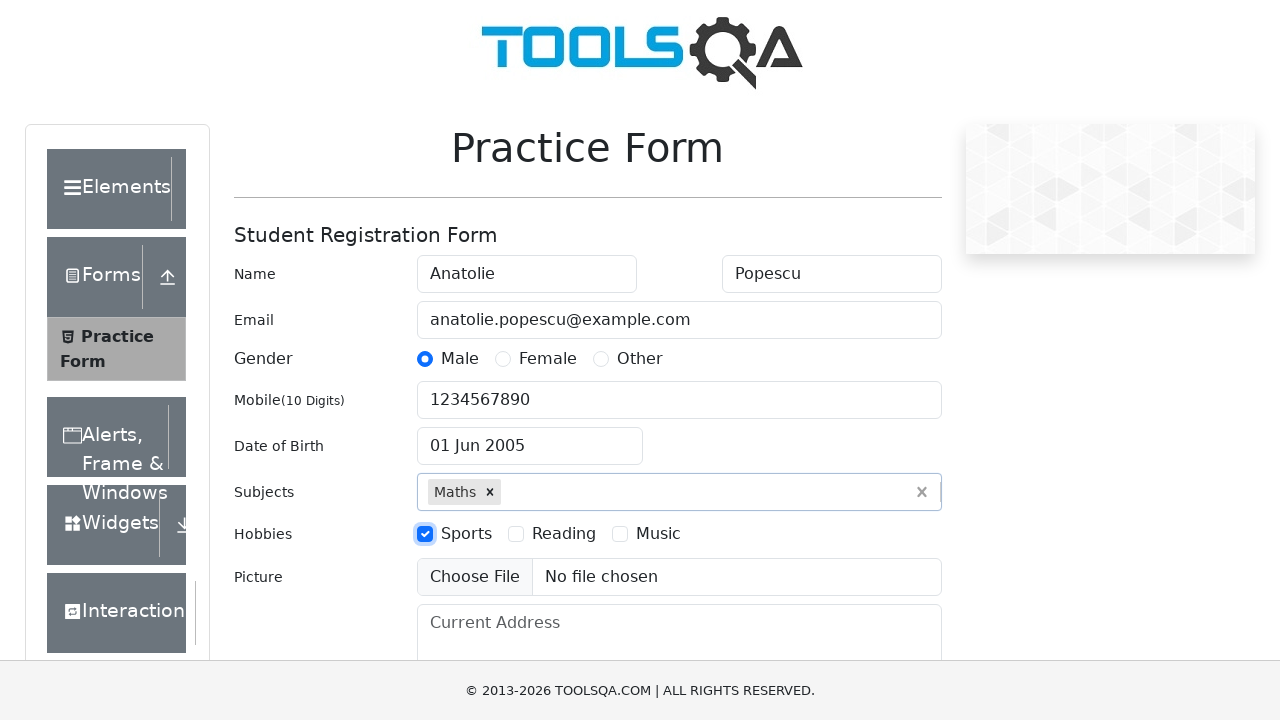

Selected Music hobby checkbox at (658, 534) on label[for='hobbies-checkbox-3']
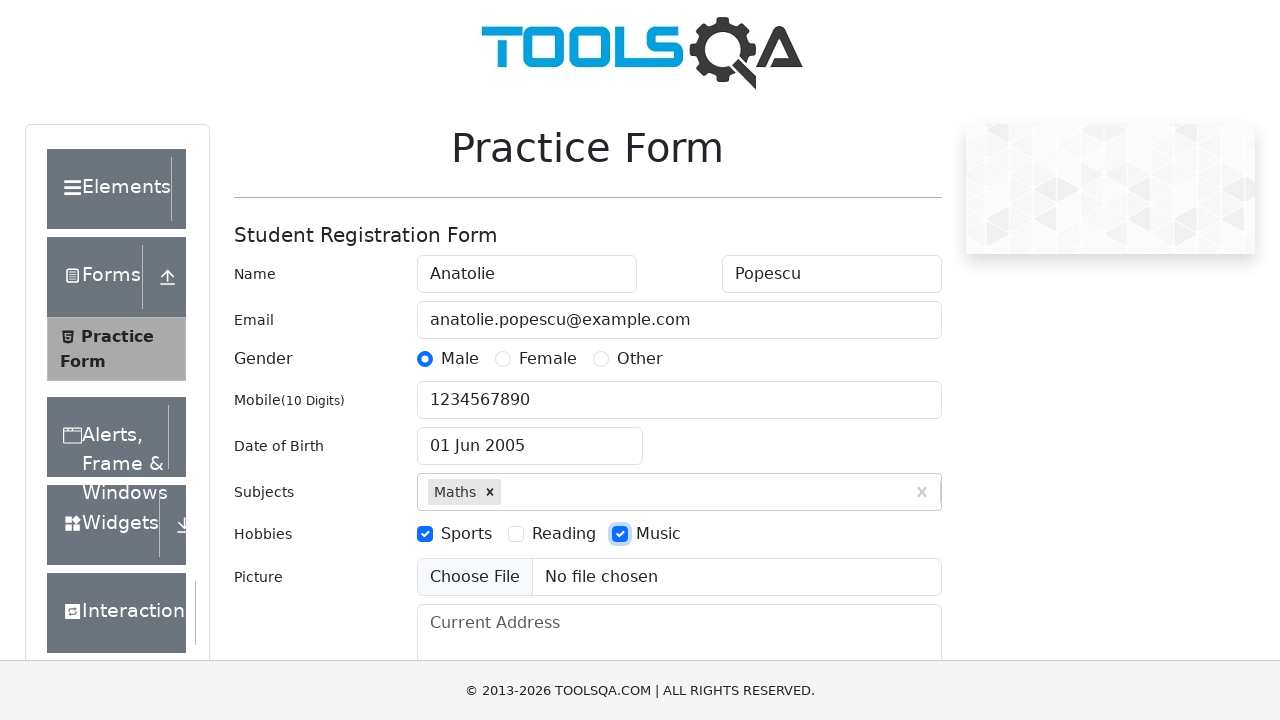

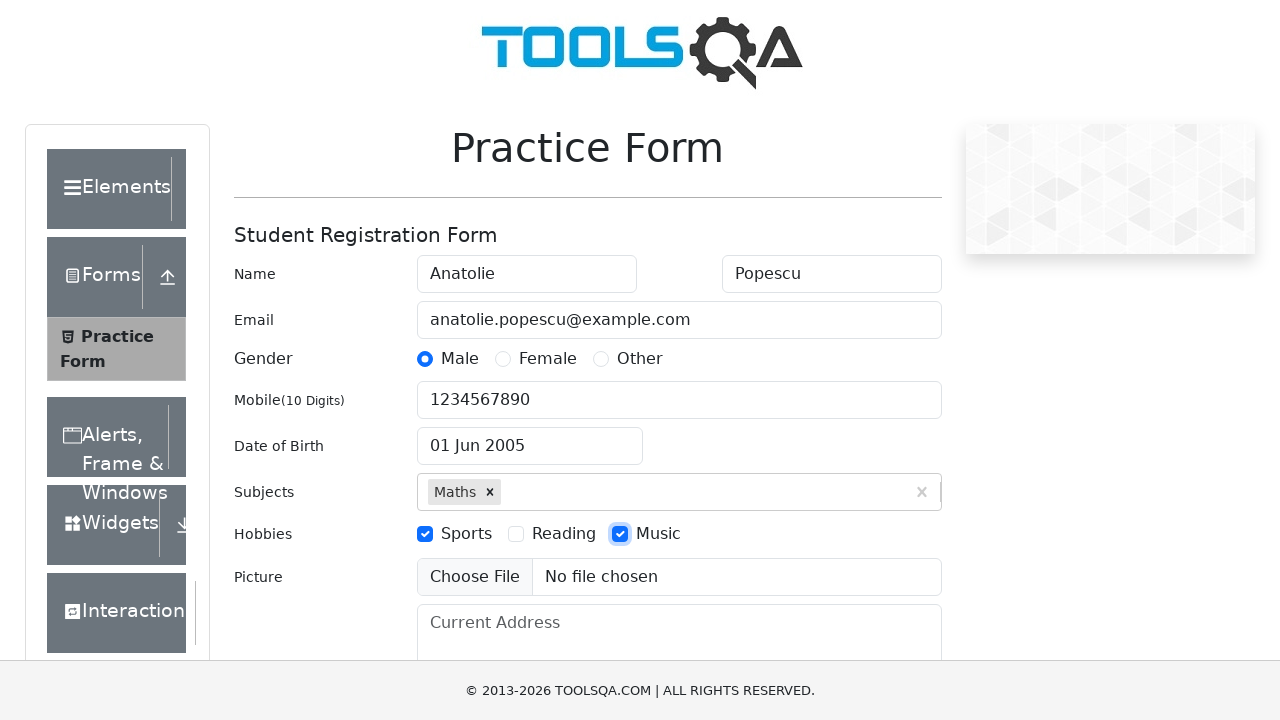